Tests basic browser navigation functionality including navigating between pages, using back/forward buttons, and refreshing the page on Rahul Shetty Academy website

Starting URL: https://rahulshettyacademy.com

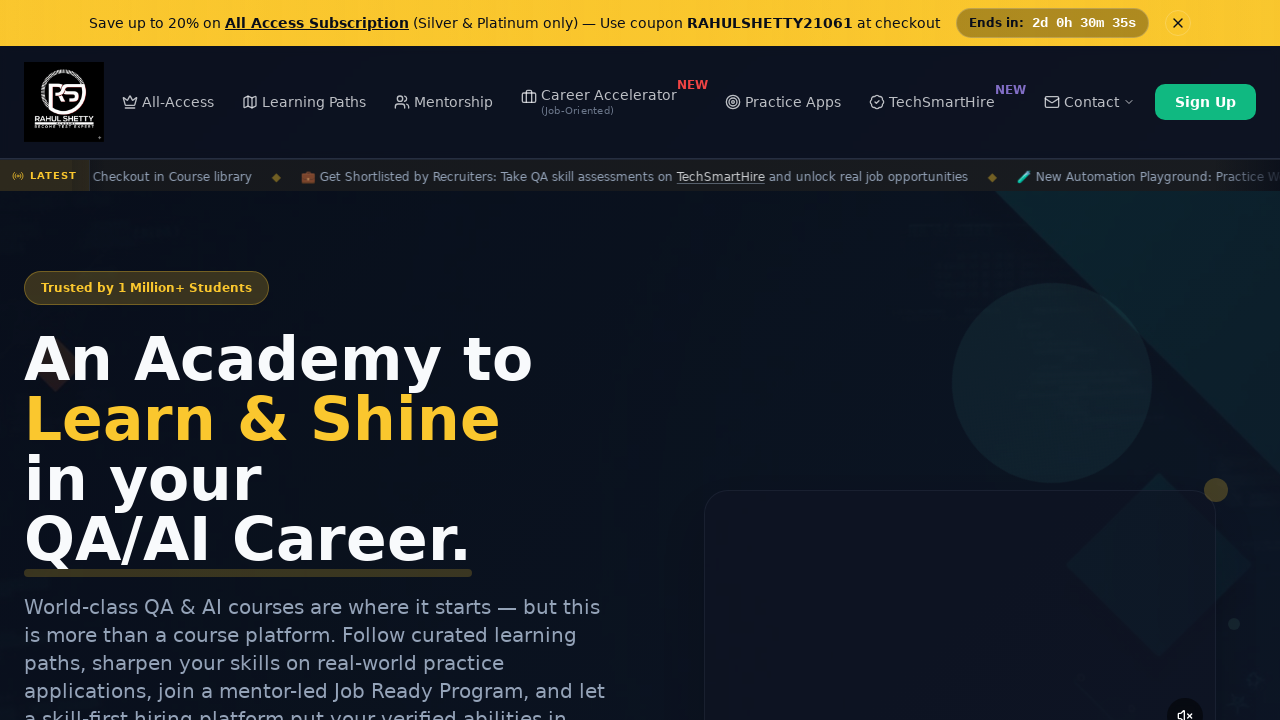

Navigated to Rahul Shetty Academy selenium practice page
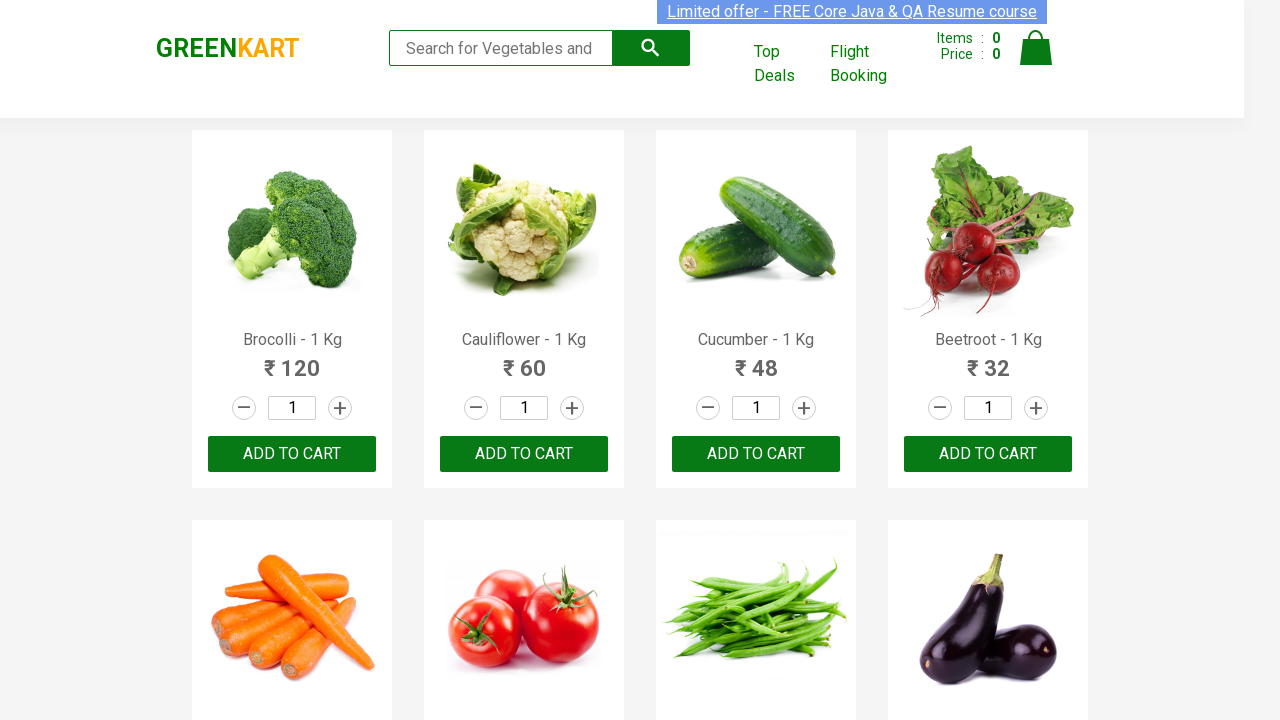

Clicked back button to navigate to previous page
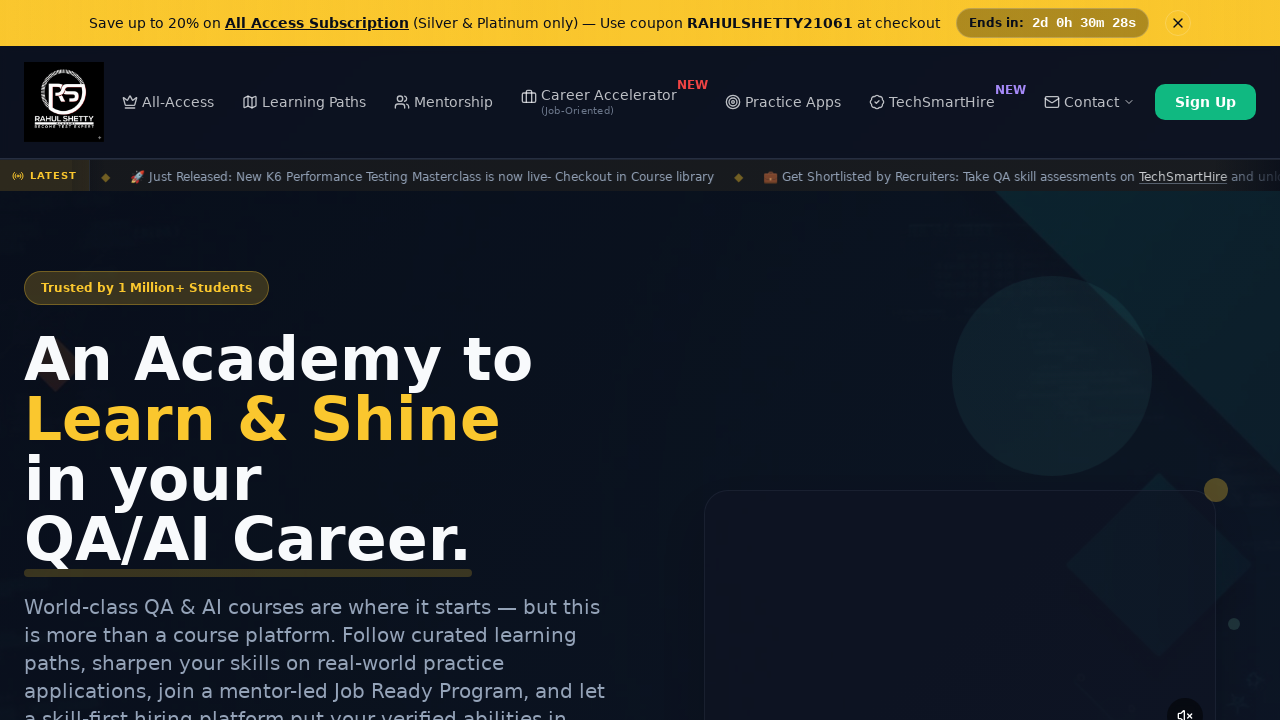

Refreshed the current page
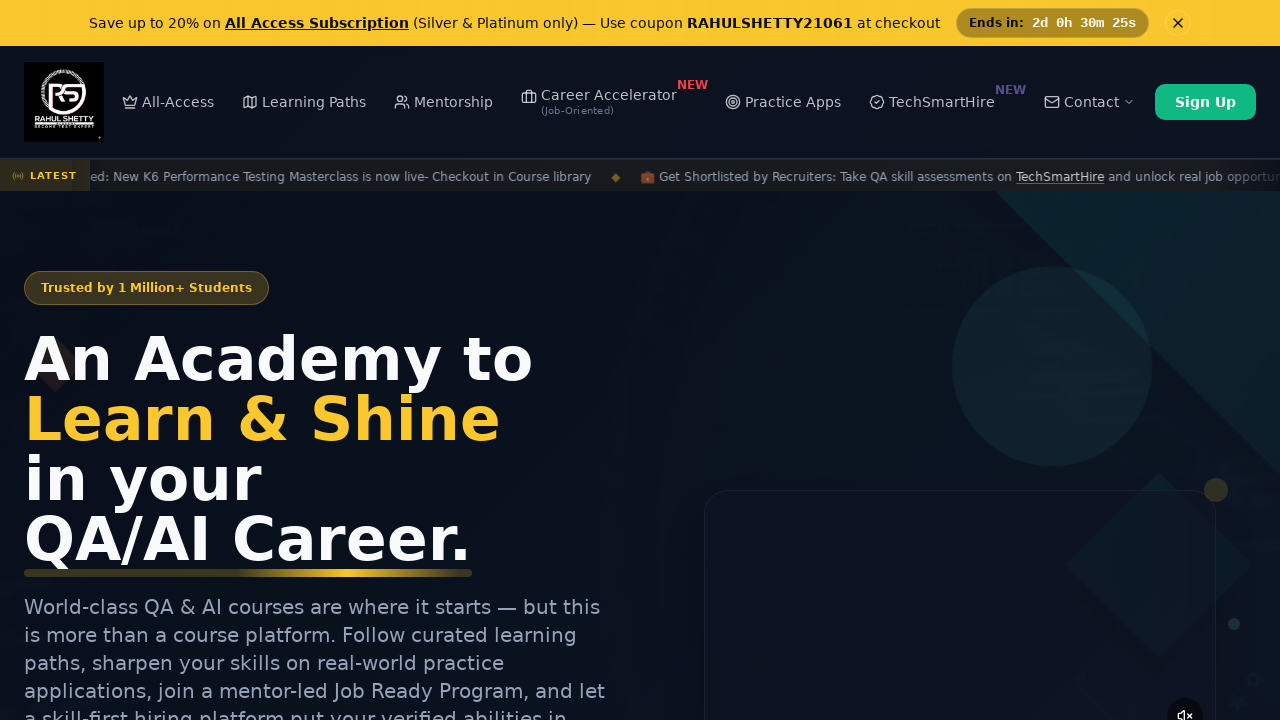

Clicked forward button to navigate to selenium practice page
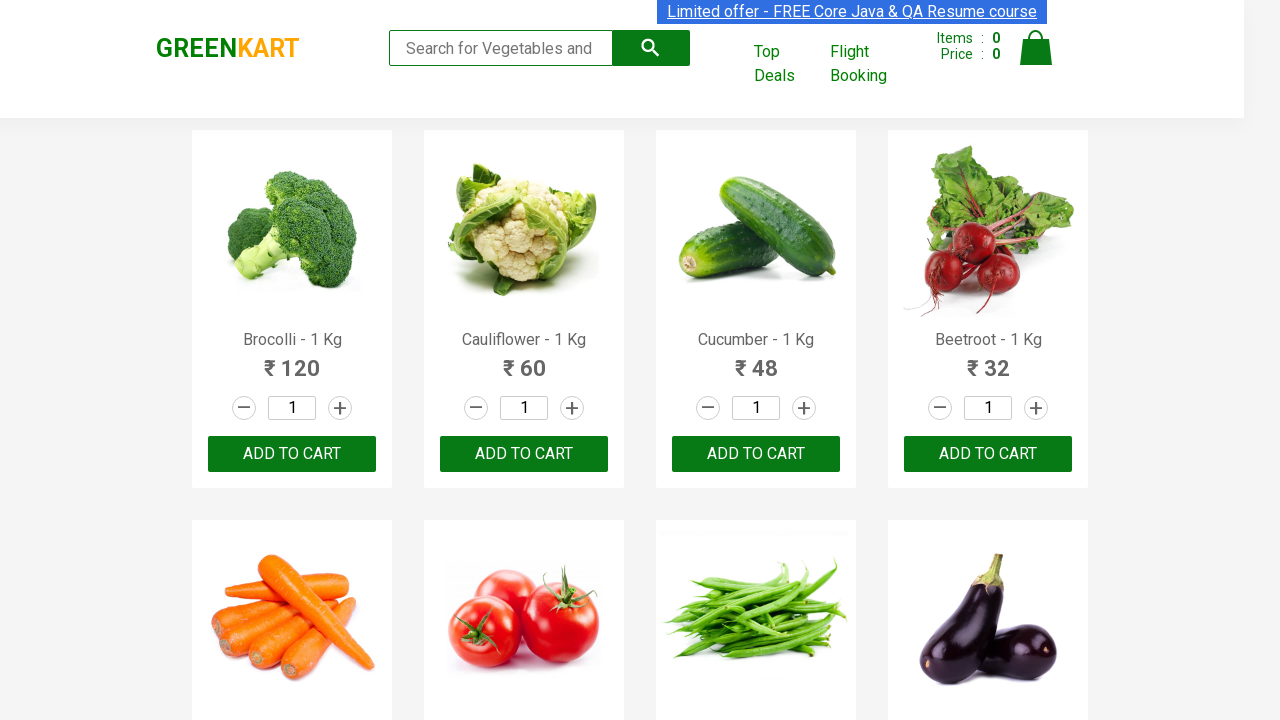

Page fully loaded (networkidle state reached)
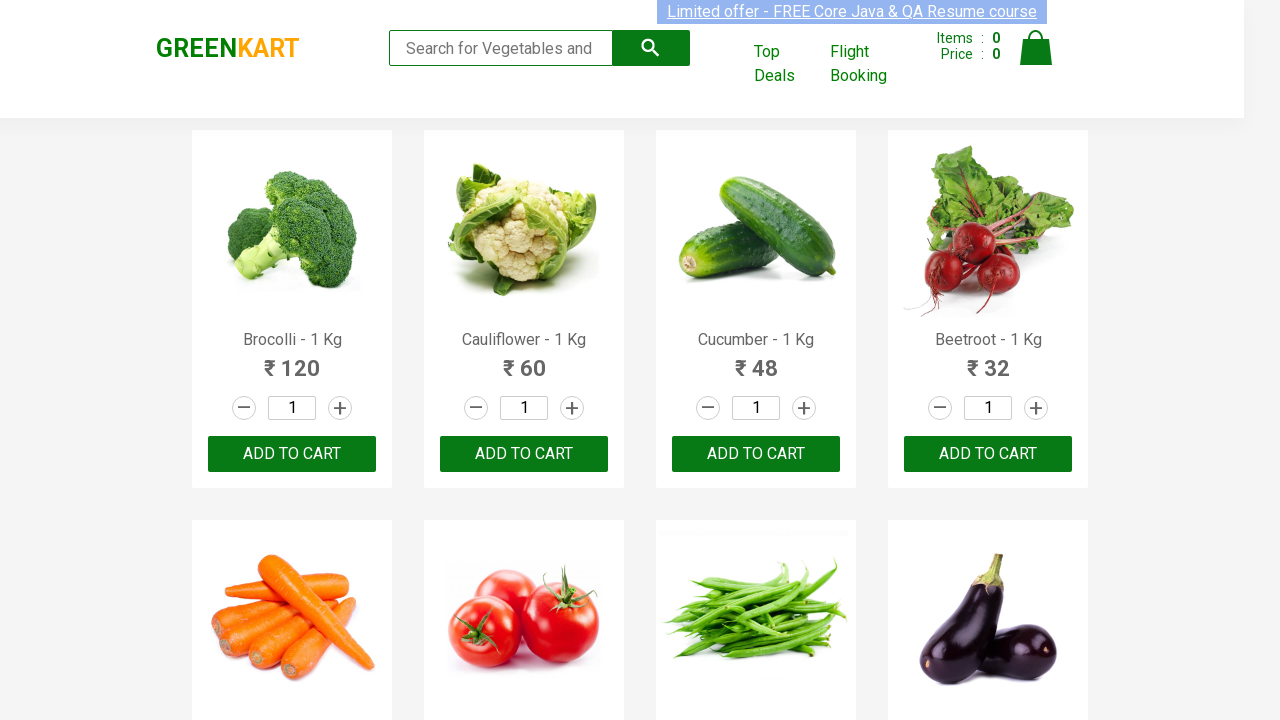

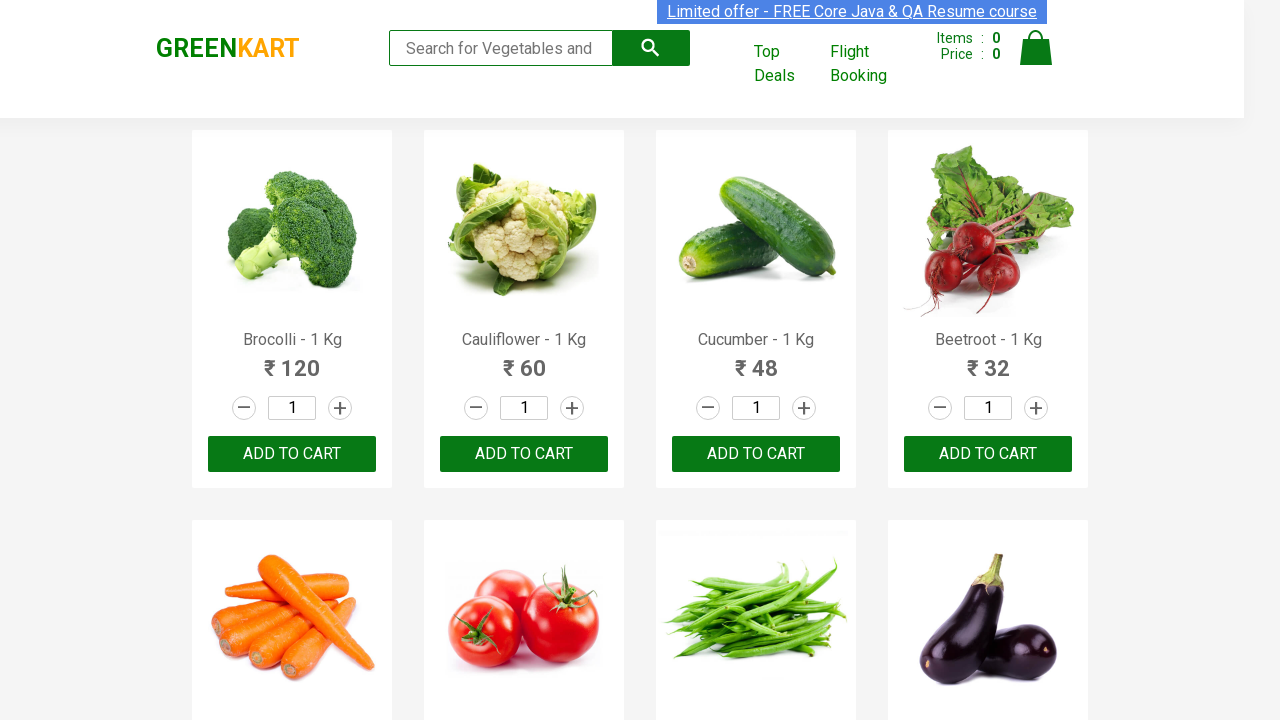